Tests file upload functionality by selecting a file and submitting the upload form on a practice testing website

Starting URL: https://practice.expandtesting.com/upload

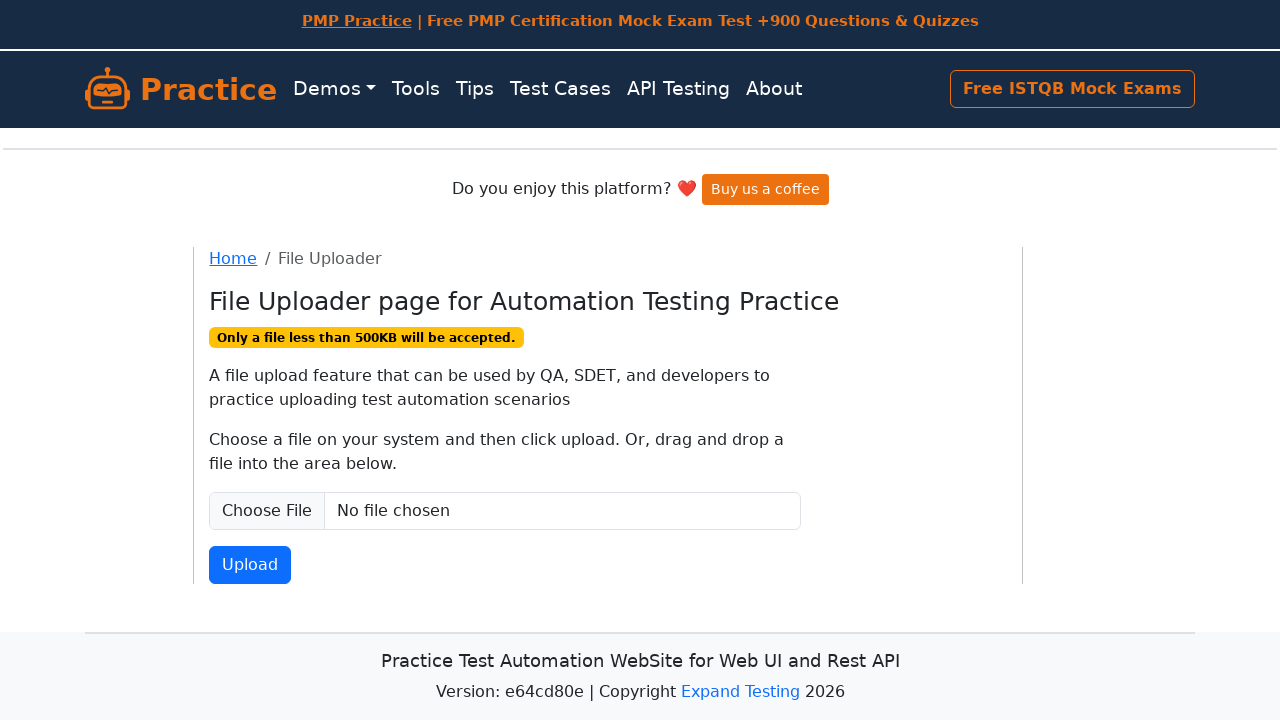

Created temporary test file for upload
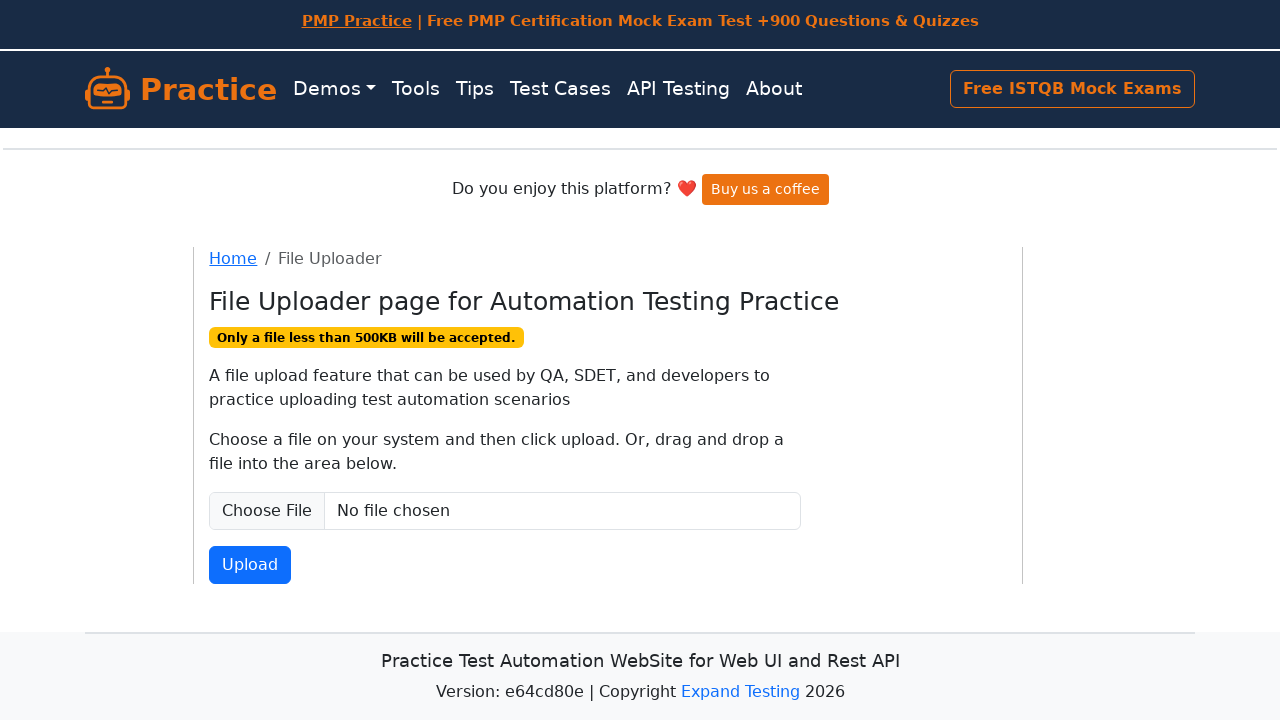

Selected file for upload using set_input_files
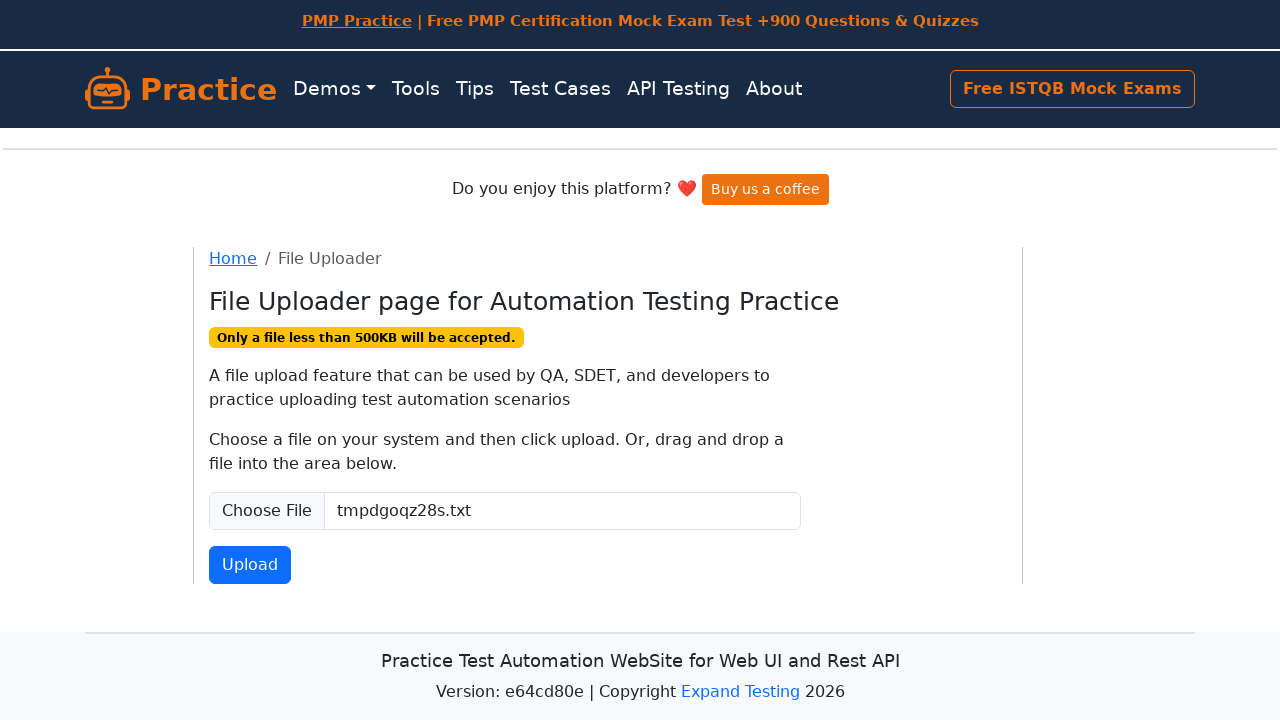

Clicked submit button to complete file upload at (250, 565) on #fileSubmit
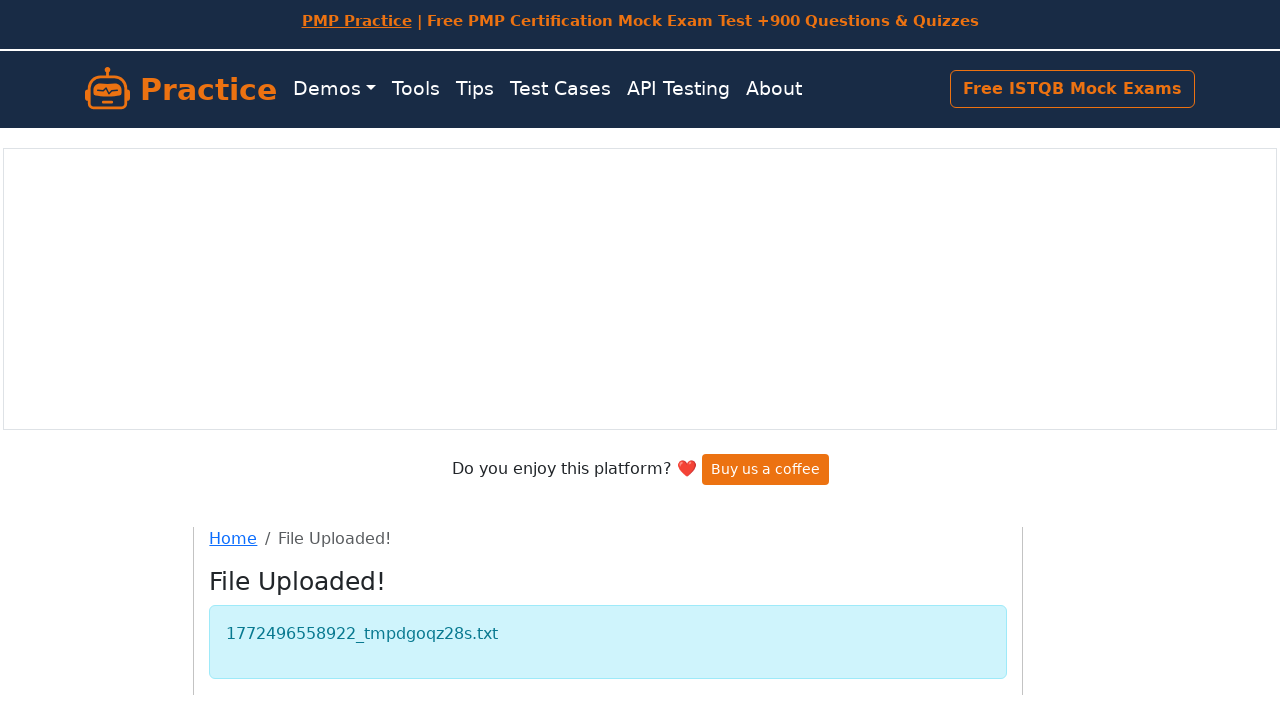

File upload confirmation message appeared
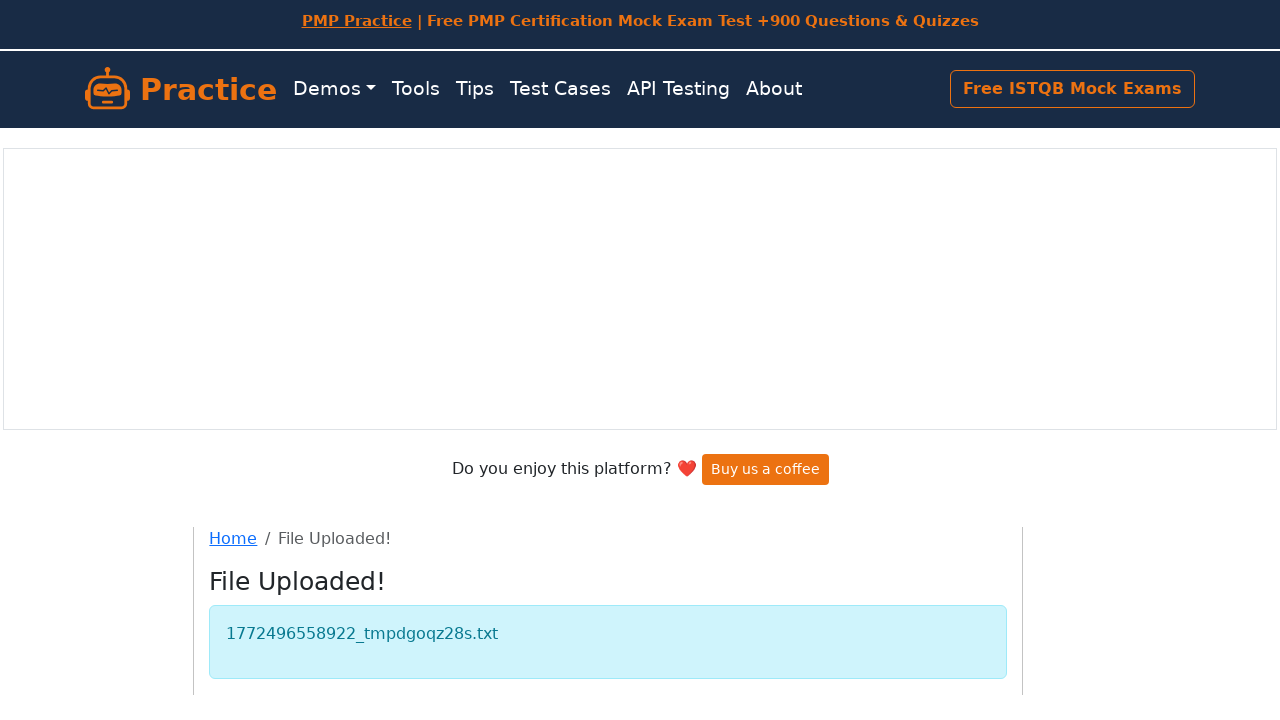

Cleaned up temporary test file
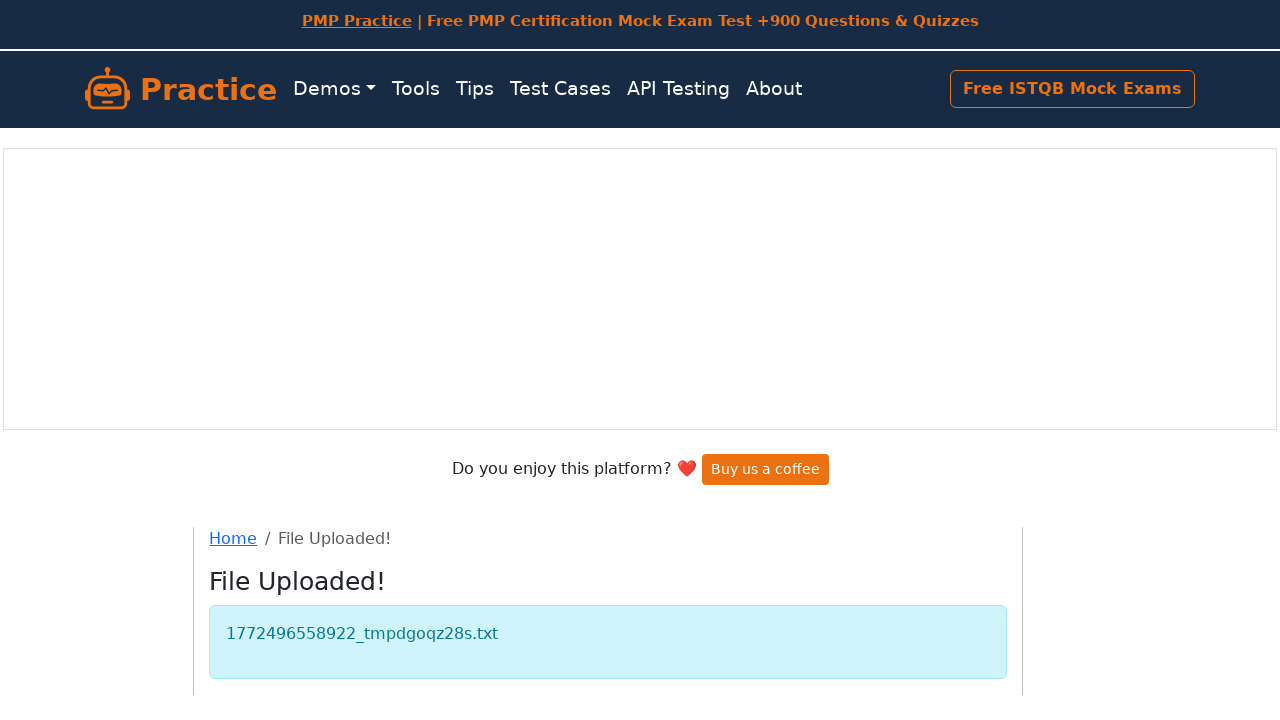

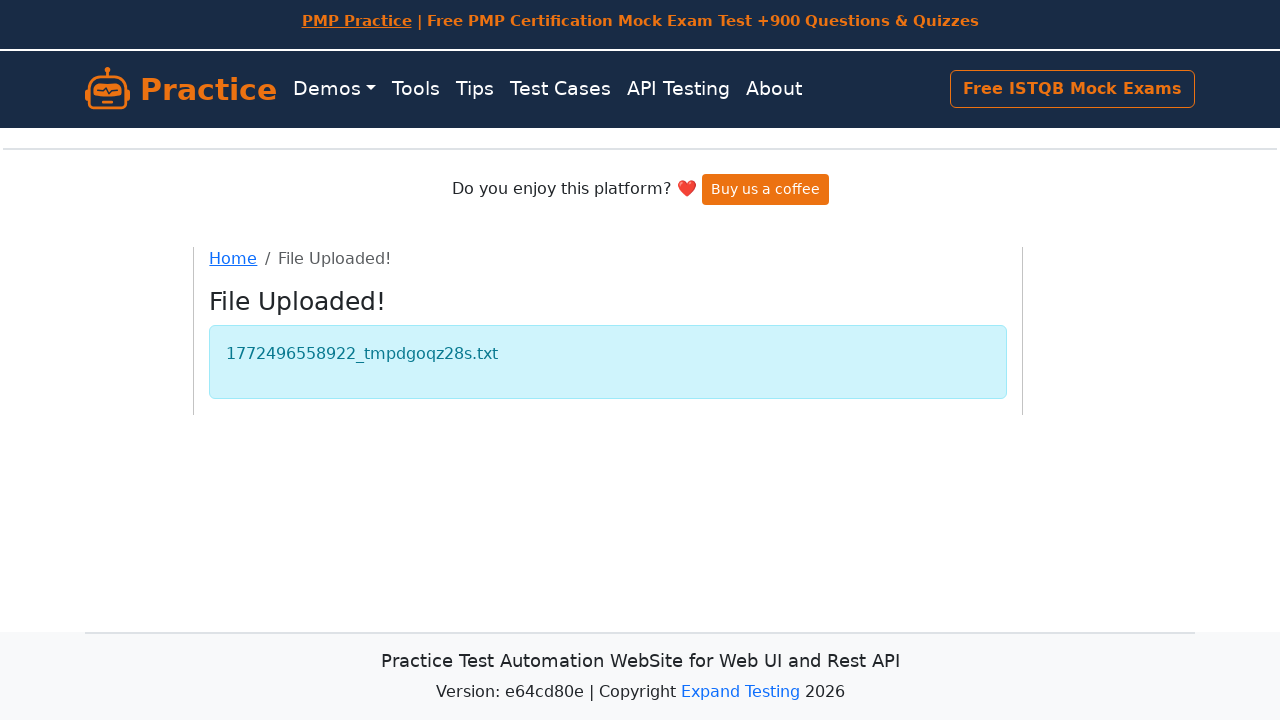